Opens the SSB Leather website and waits for the page to load

Starting URL: https://ssbleather.com/

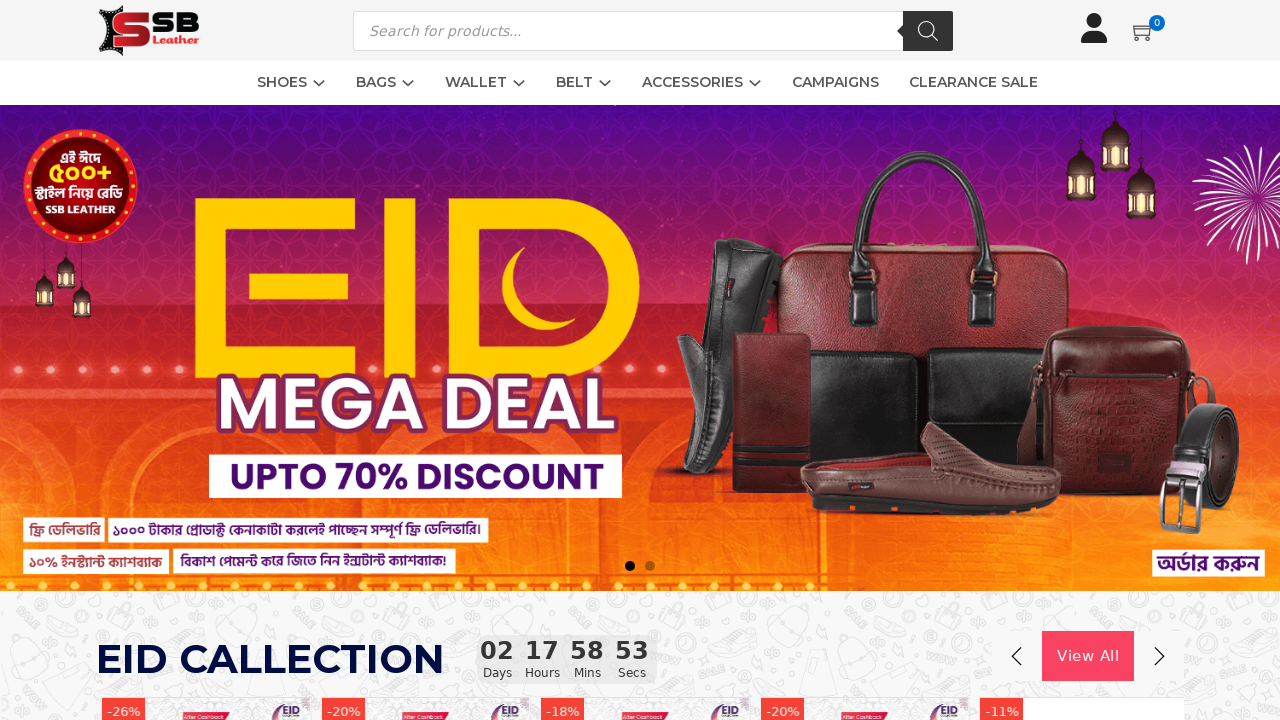

Navigated to SSB Leather website at https://ssbleather.com/
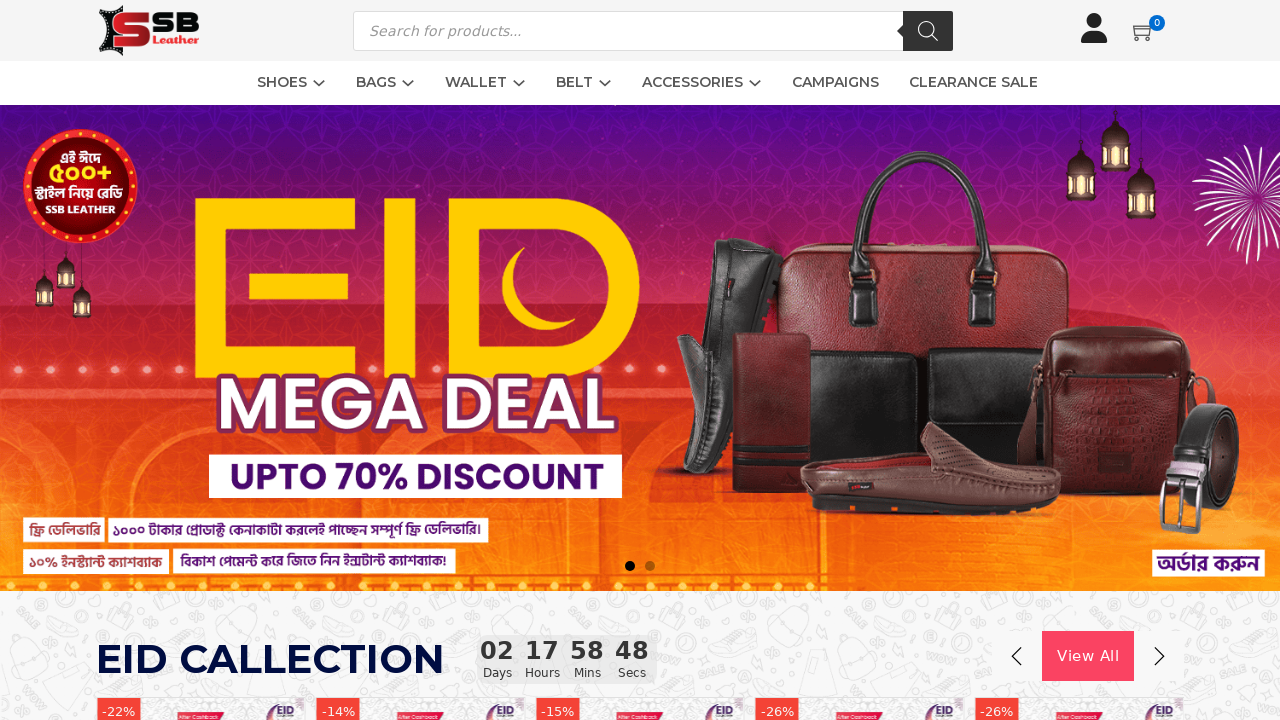

Waited for page to fully load (networkidle state reached)
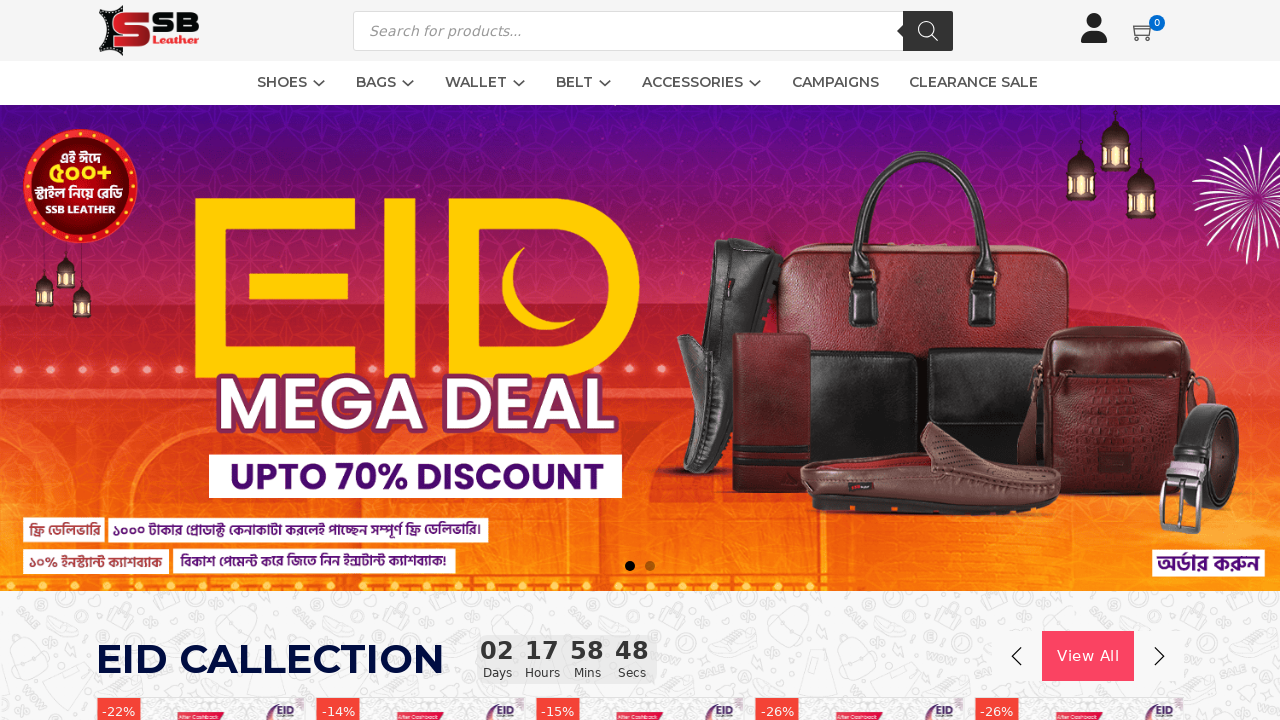

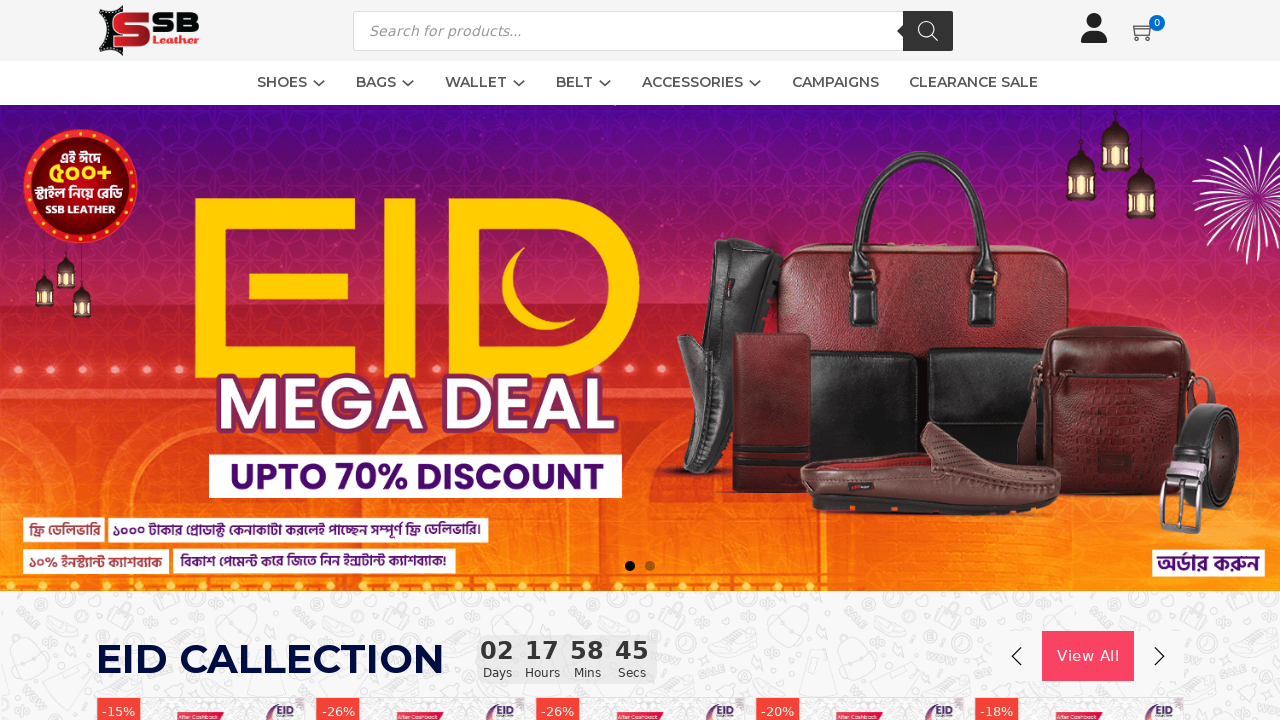